Navigates to a demo table page and extracts data from the last row of a table dynamically

Starting URL: http://automationbykrishna.com/index.html#

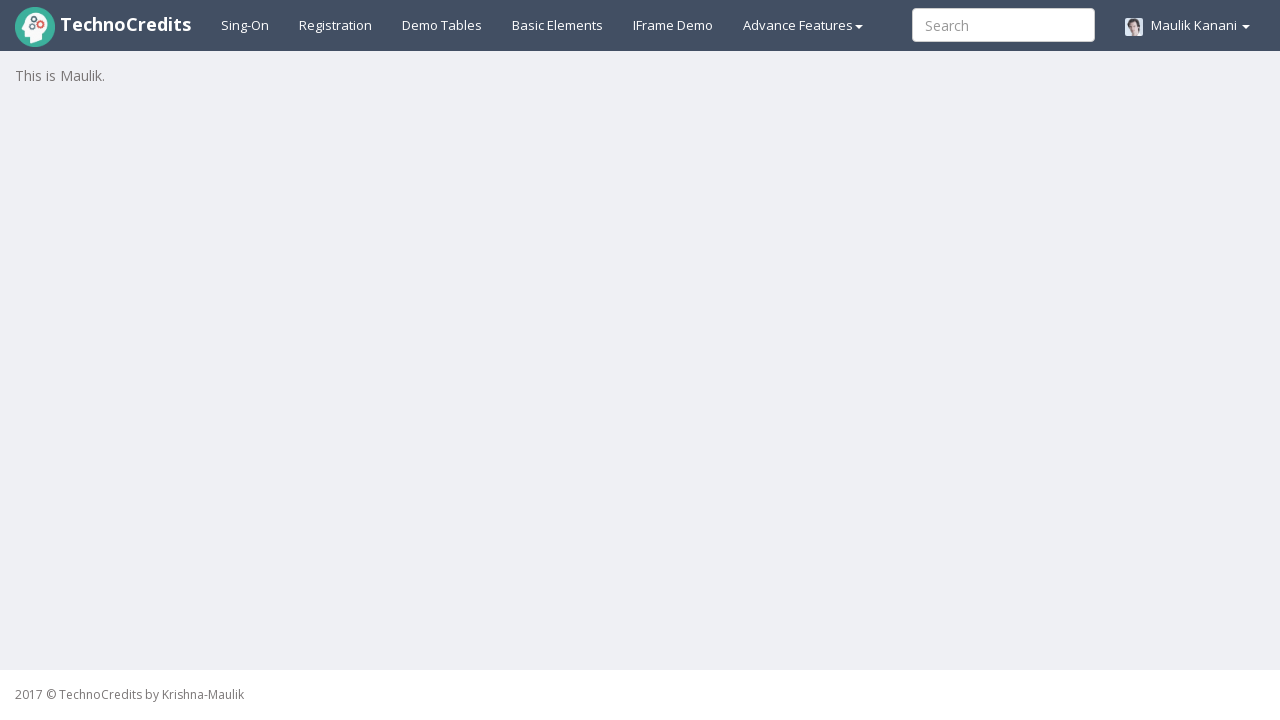

Clicked on demo tables link at (442, 25) on a#demotable
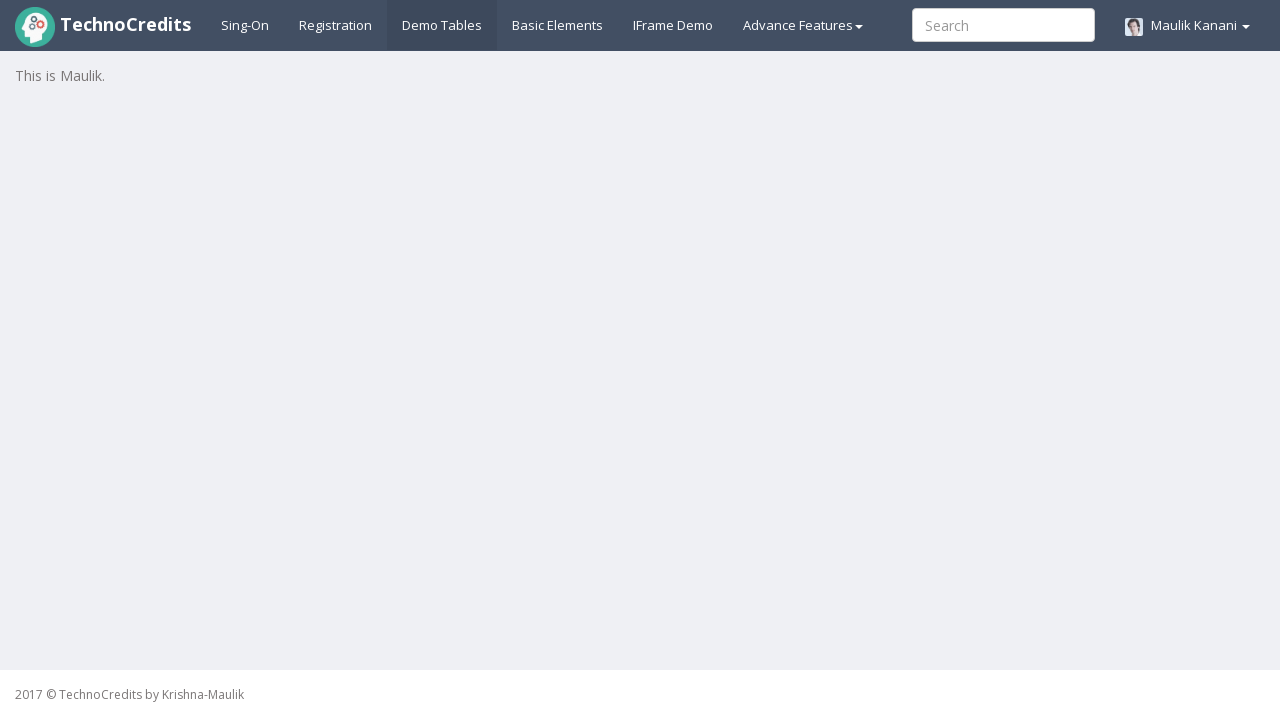

Table #table1 loaded successfully
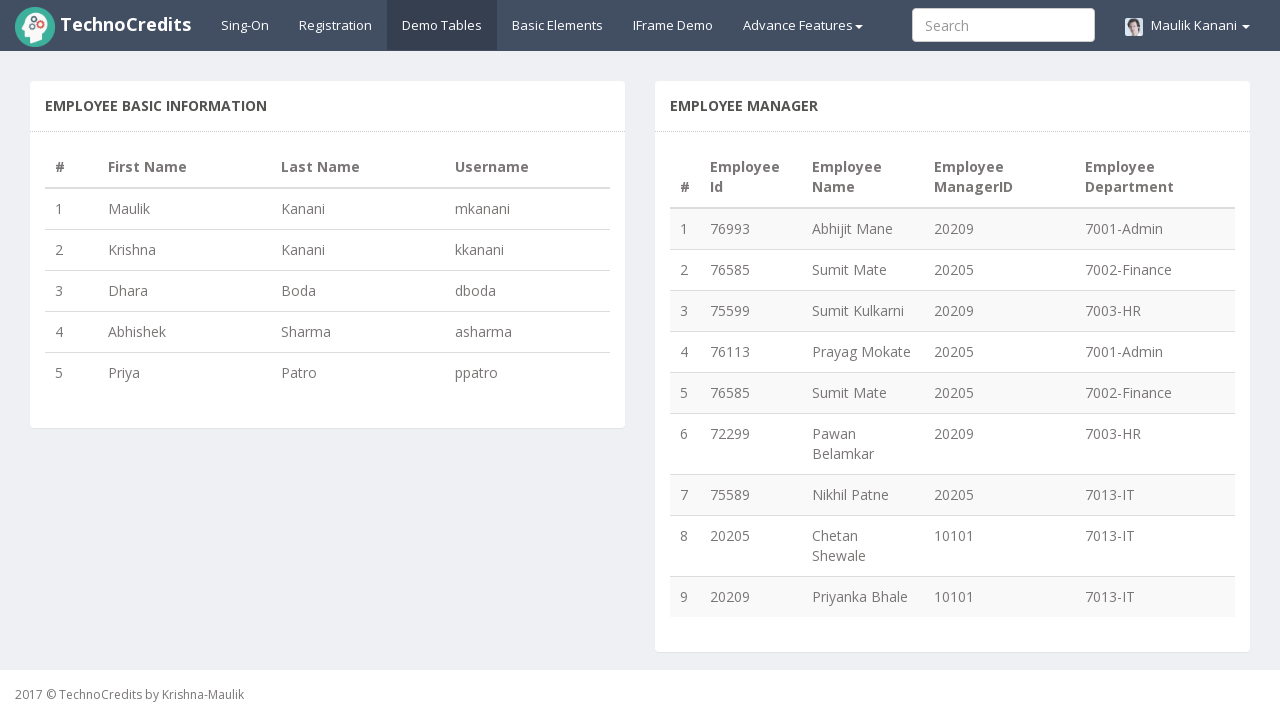

Retrieved all table rows (total: 5 rows)
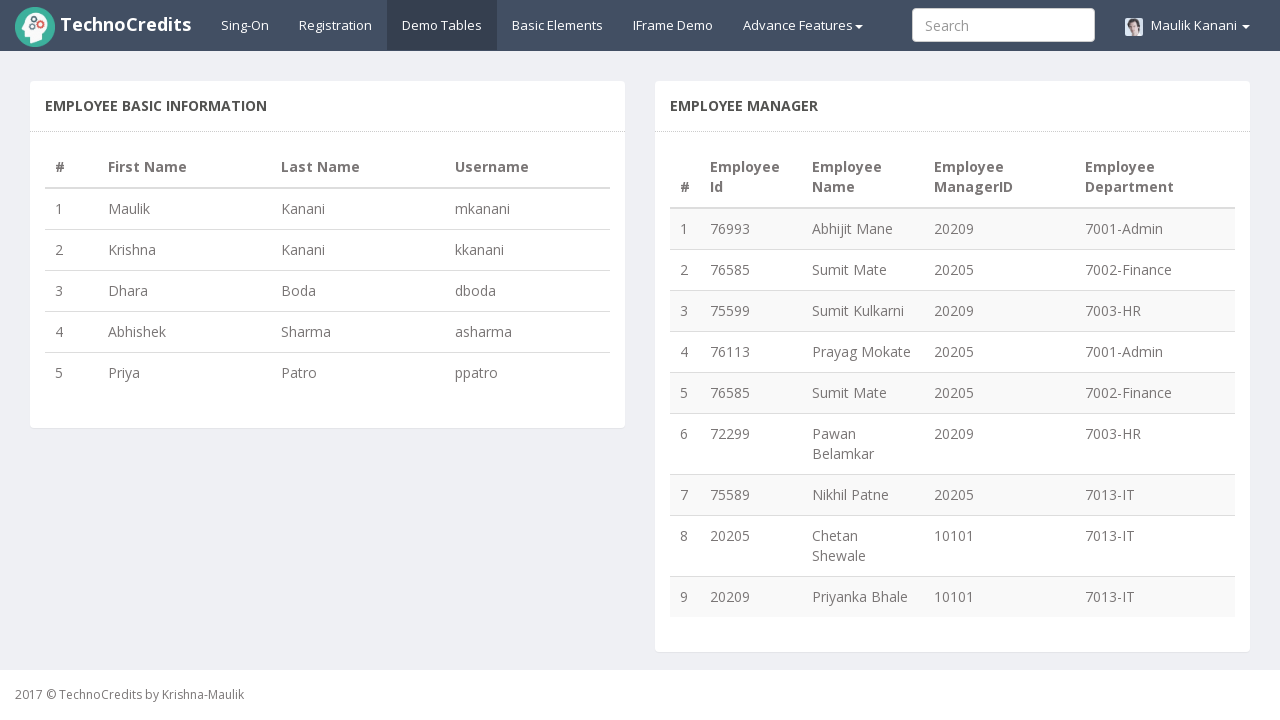

Retrieved all table column headers (total: 4 columns)
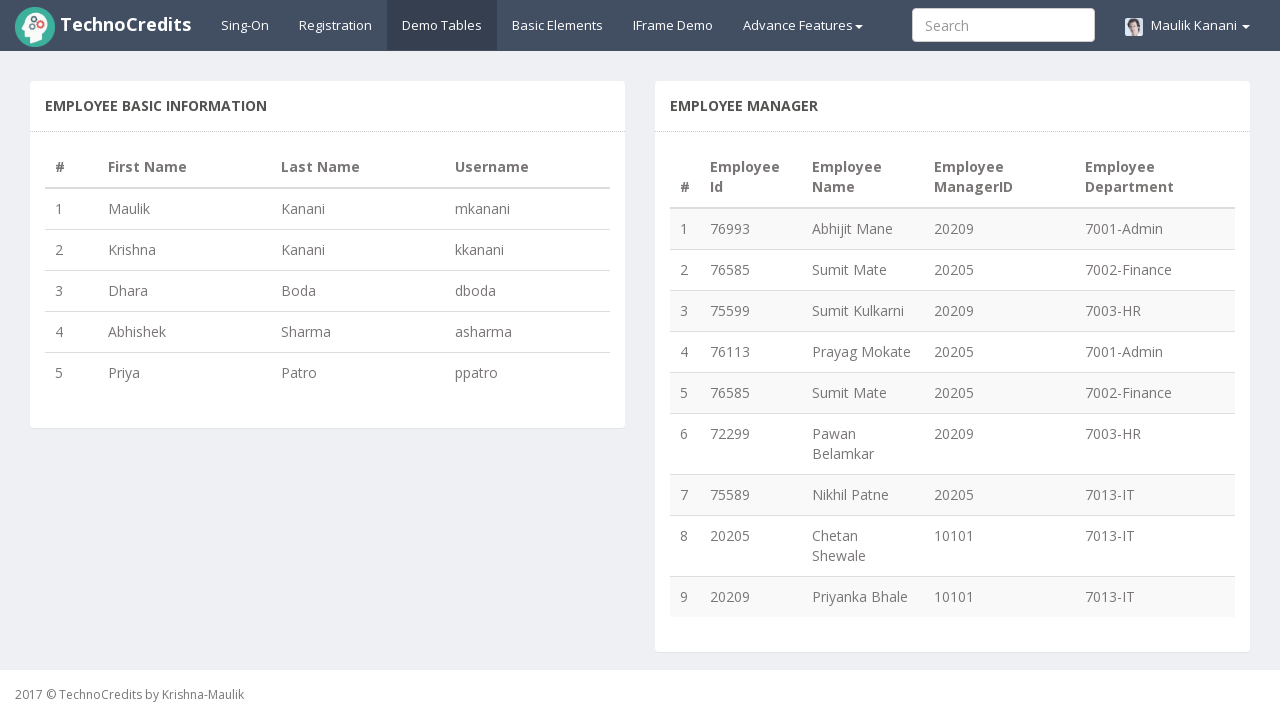

Extracted cell data from last row, column 1: '5'
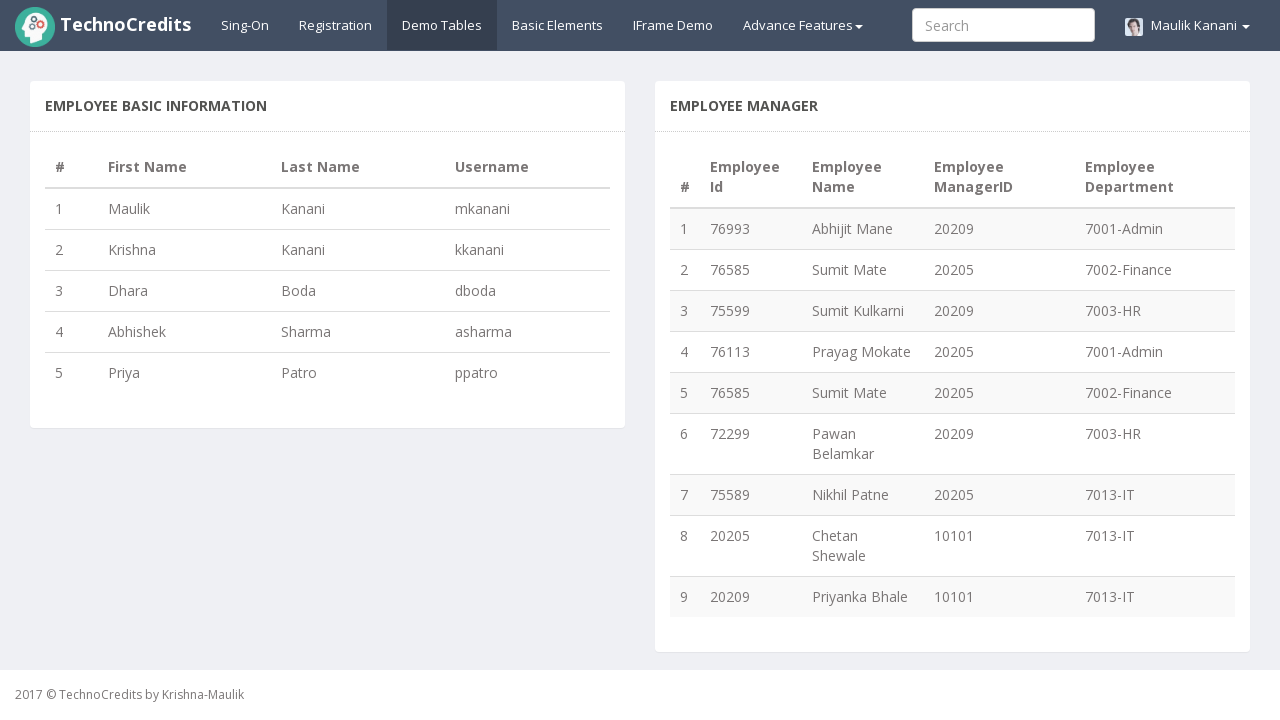

Extracted cell data from last row, column 2: 'Priya'
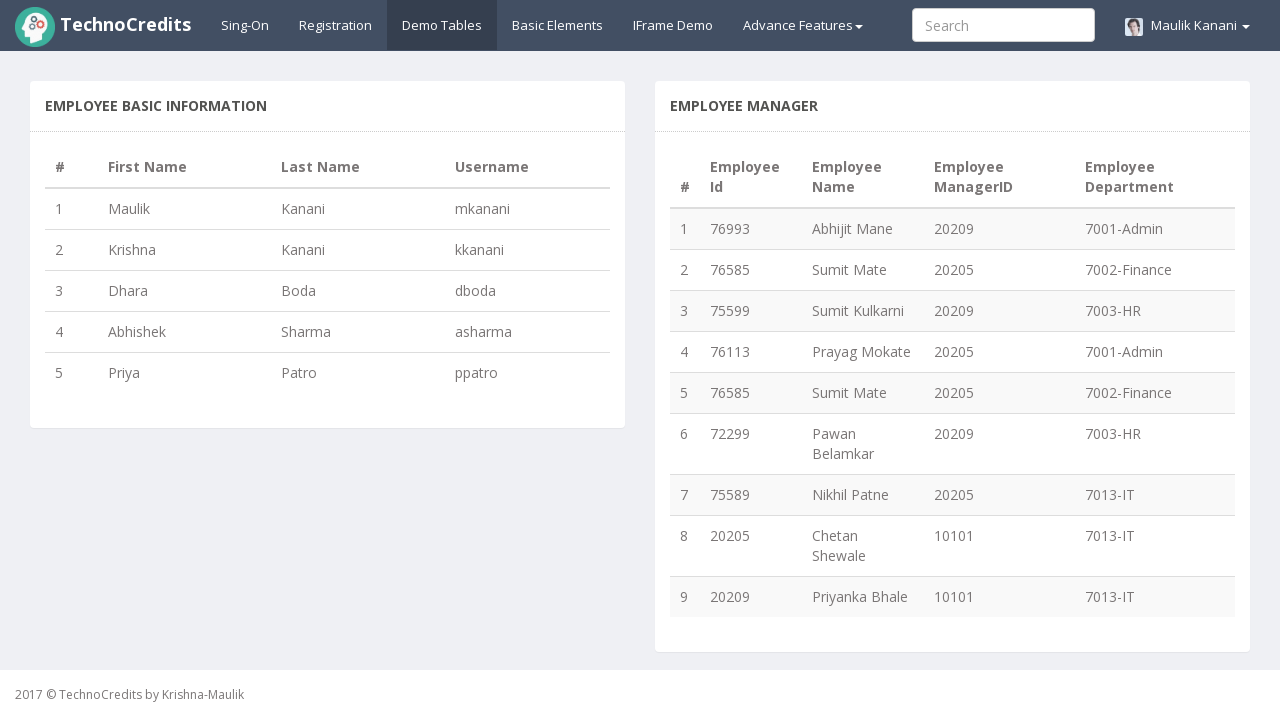

Extracted cell data from last row, column 3: 'Patro'
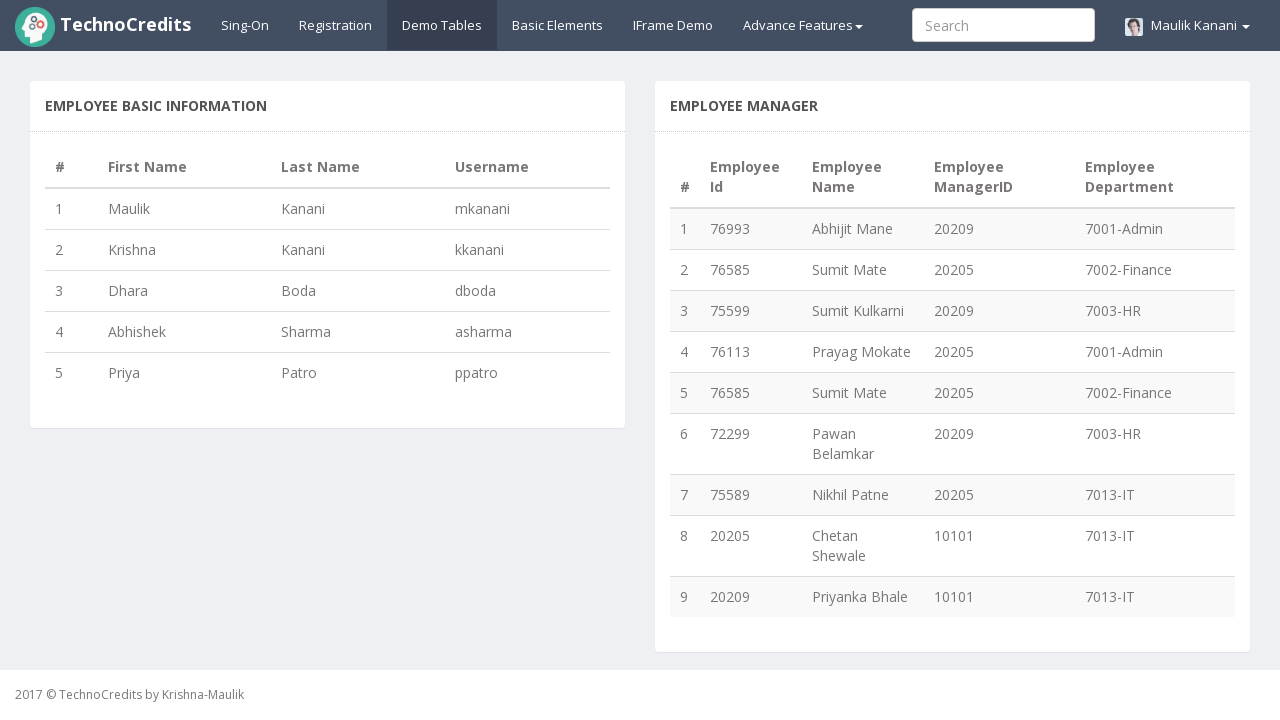

Extracted cell data from last row, column 4: 'ppatro'
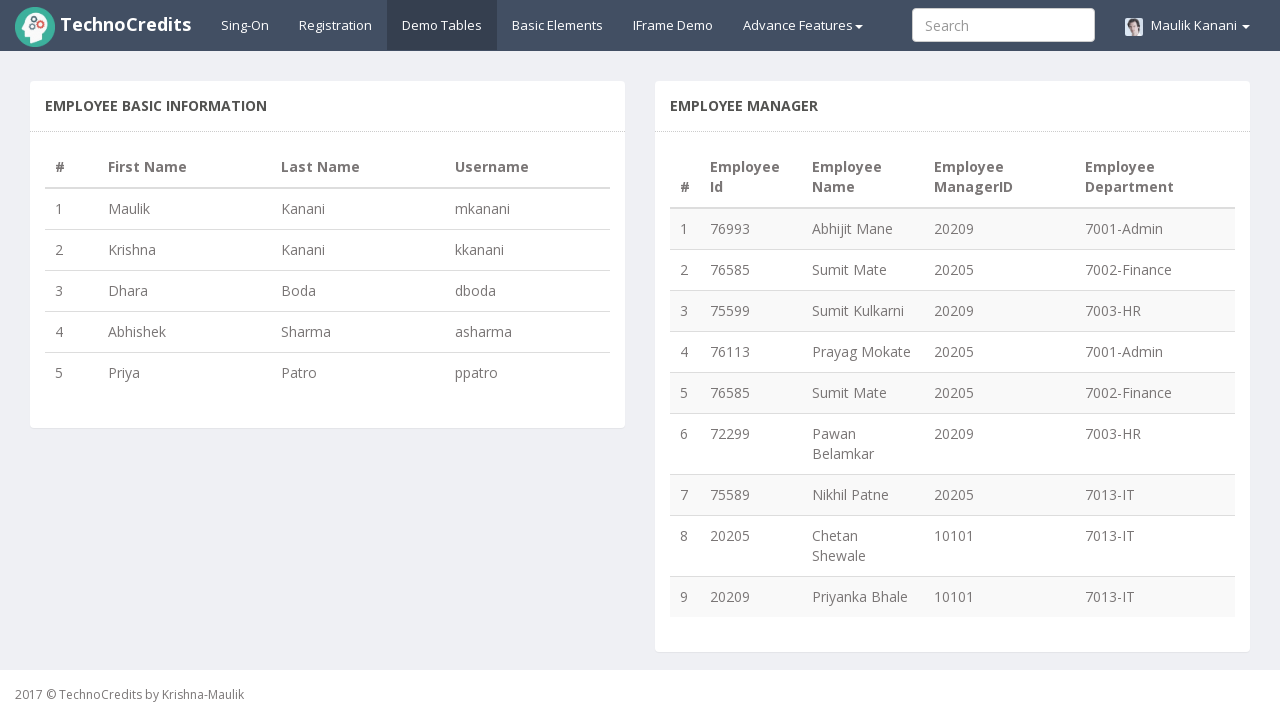

Verified last row data retrieved successfully (total cells: 4)
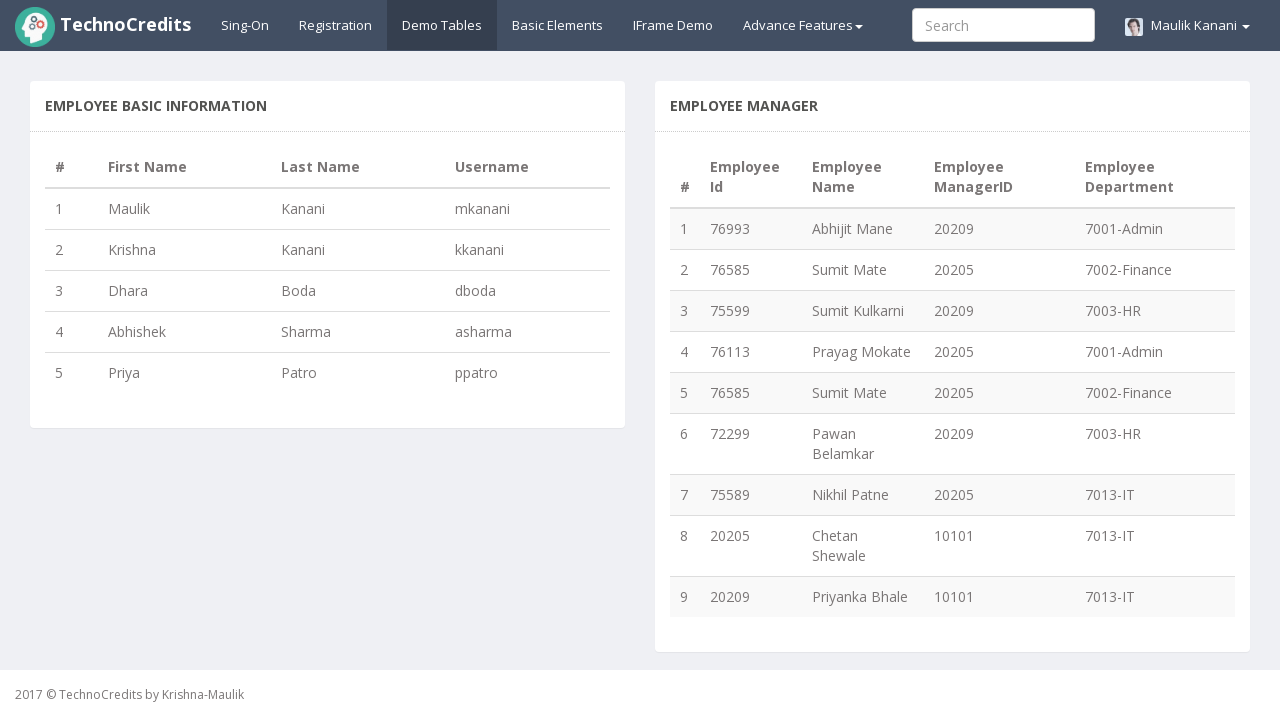

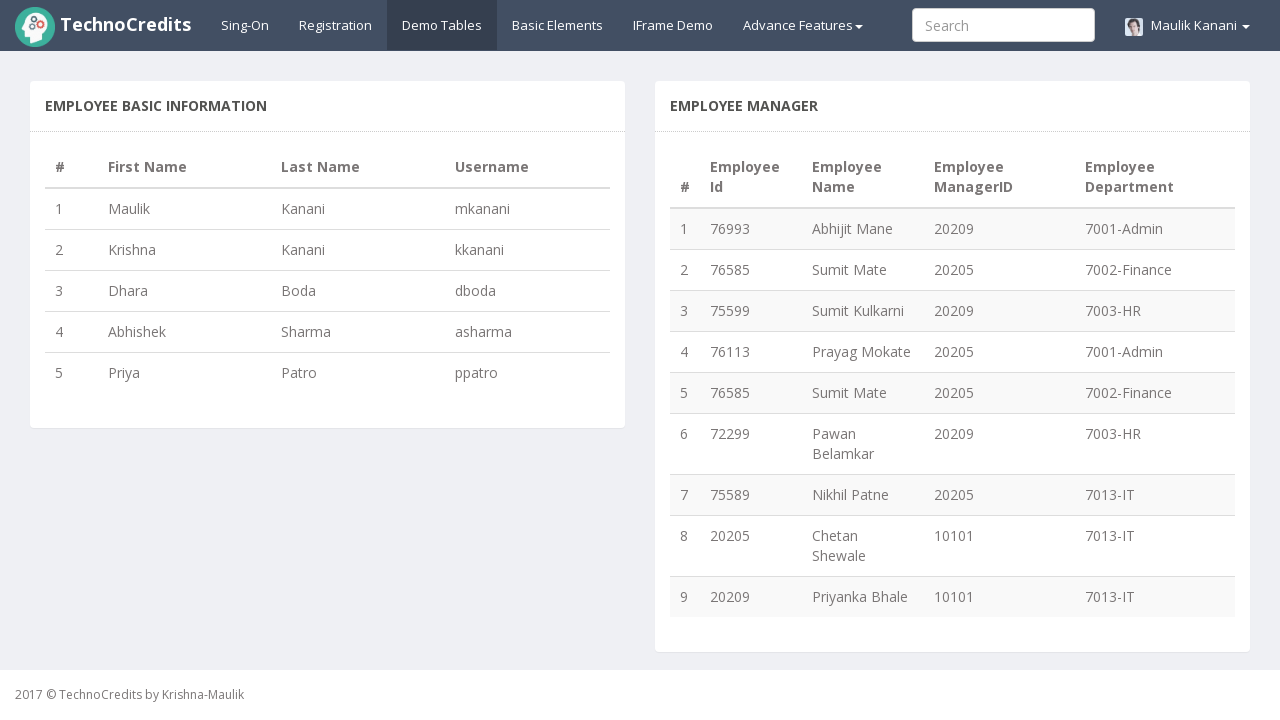